Demonstrates drag and drop by offset, dragging an element to specific x/y coordinates

Starting URL: https://crossbrowsertesting.github.io/drag-and-drop

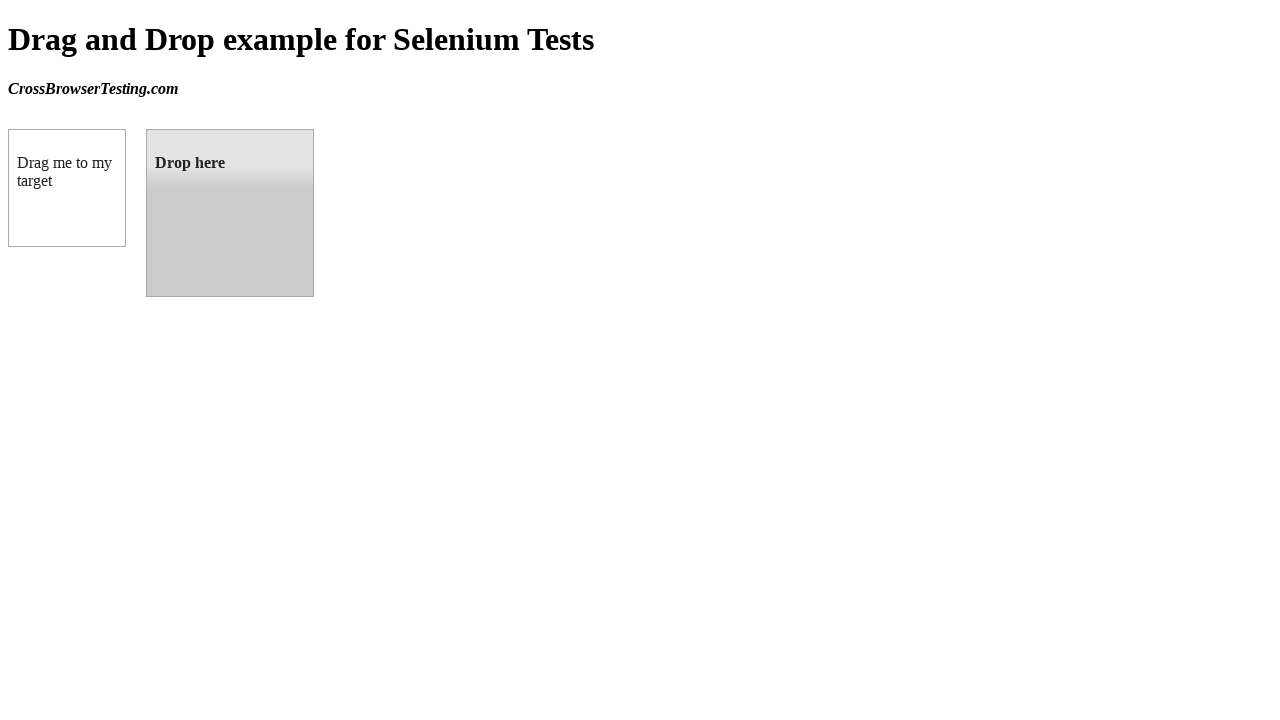

Navigated to drag and drop demo page
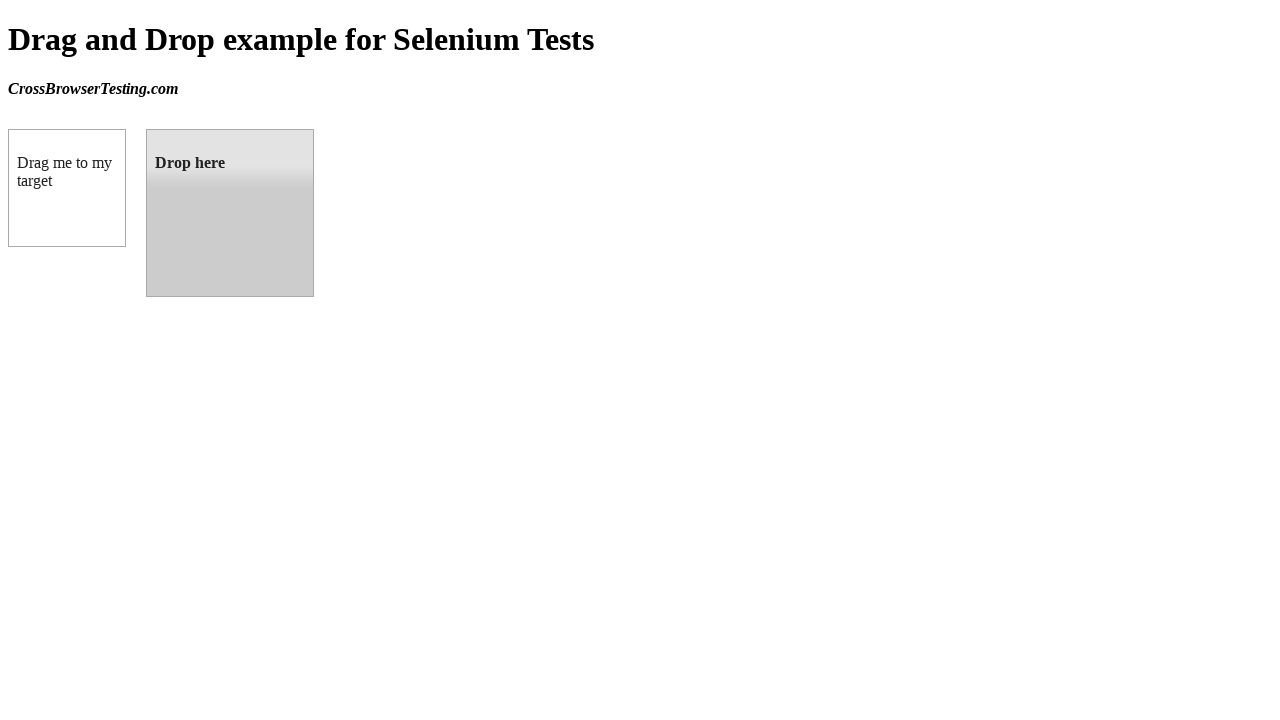

Located draggable source element
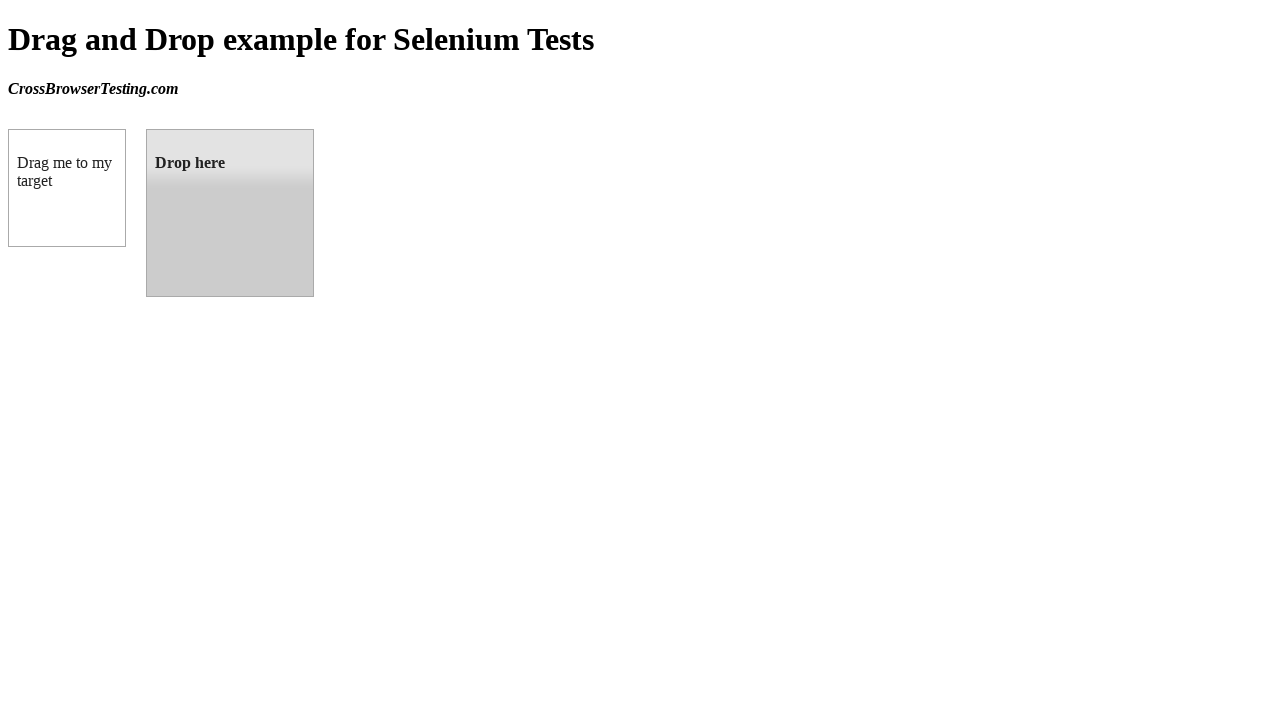

Located droppable target element
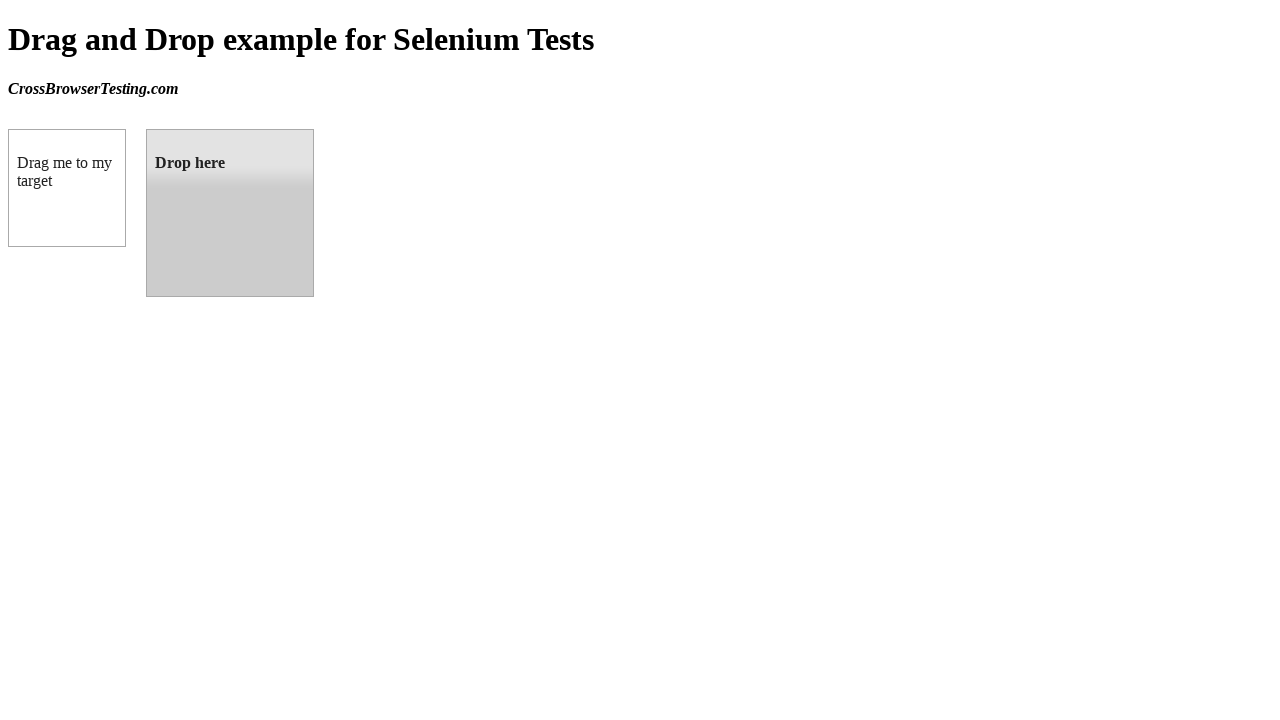

Retrieved target element bounding box coordinates
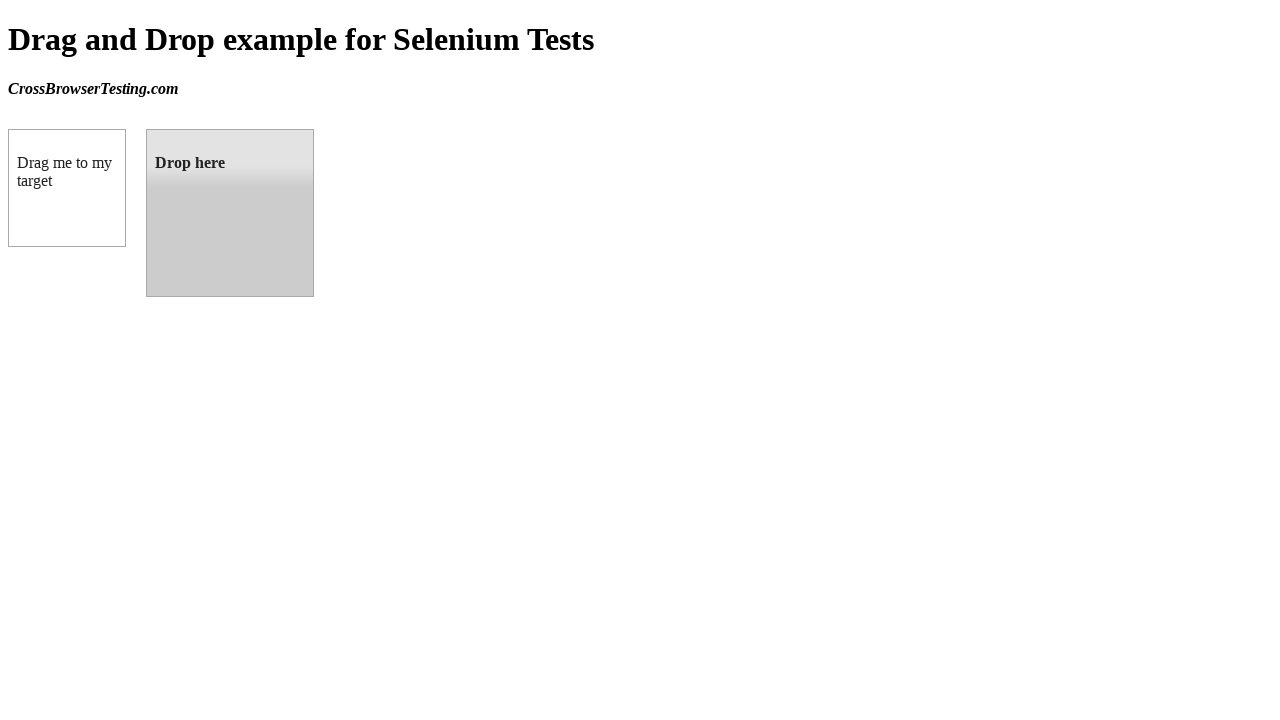

Dragged source element to target element by offset at (230, 213)
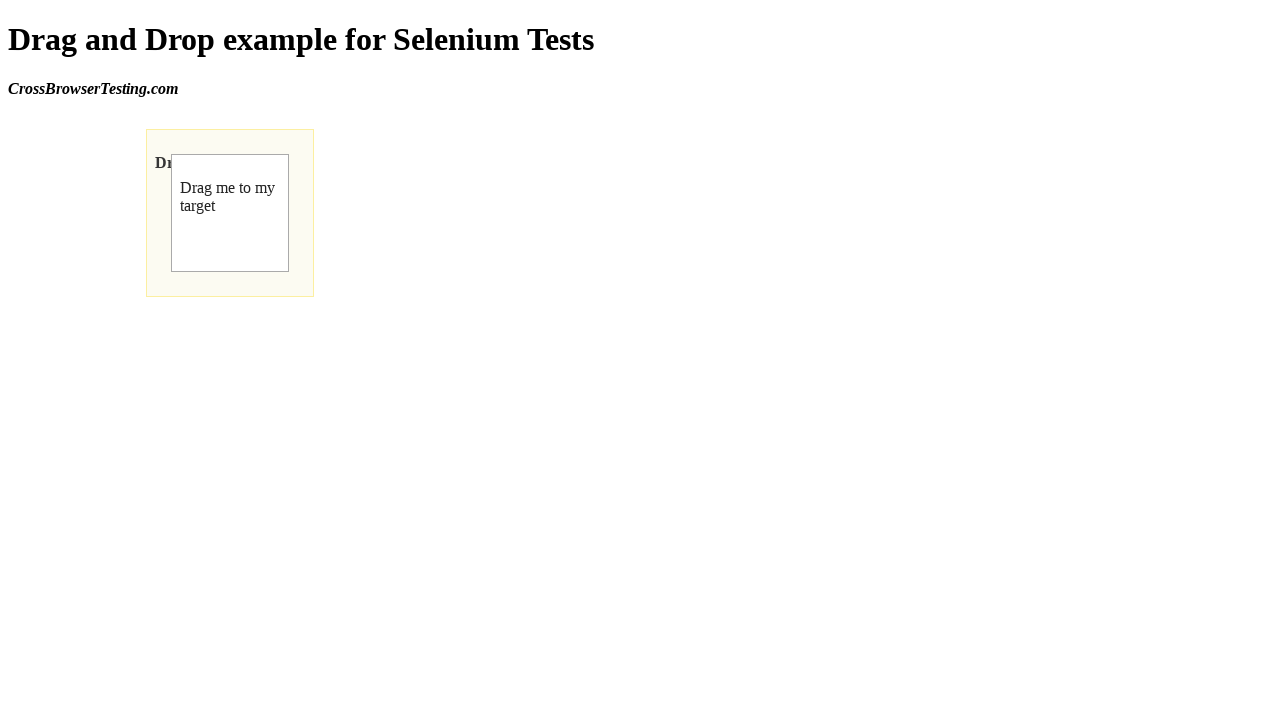

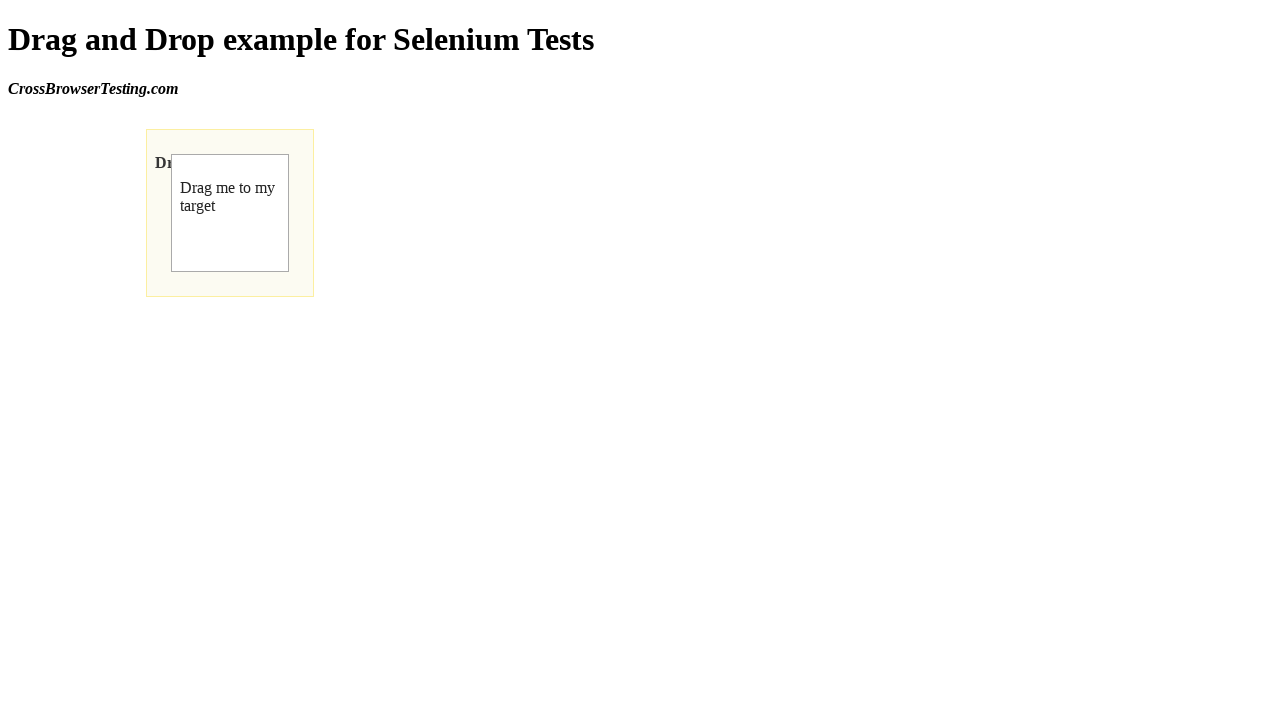